Tests the month picker functionality by selecting "May" from the calendar.

Starting URL: https://test-with-me-app.vercel.app/learning/web-elements/elements/date-time

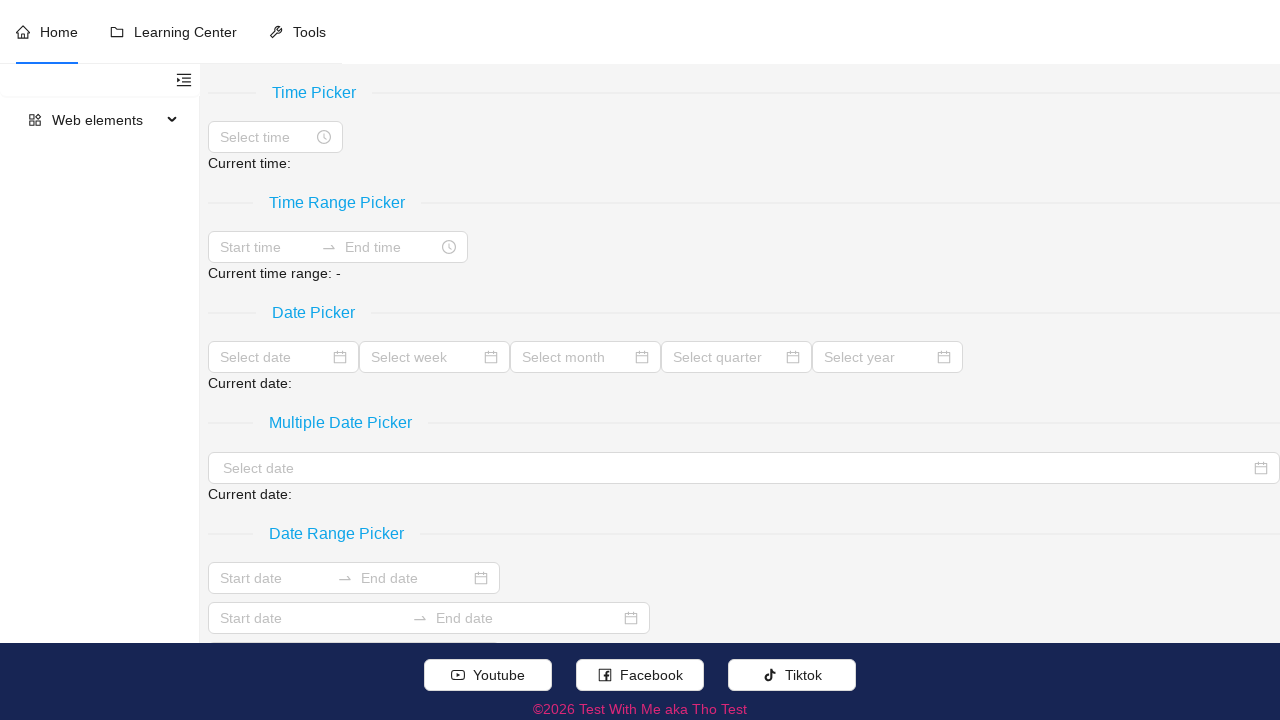

Clicked on the month picker input field at (576, 357) on xpath=//input[@placeholder='Select month']
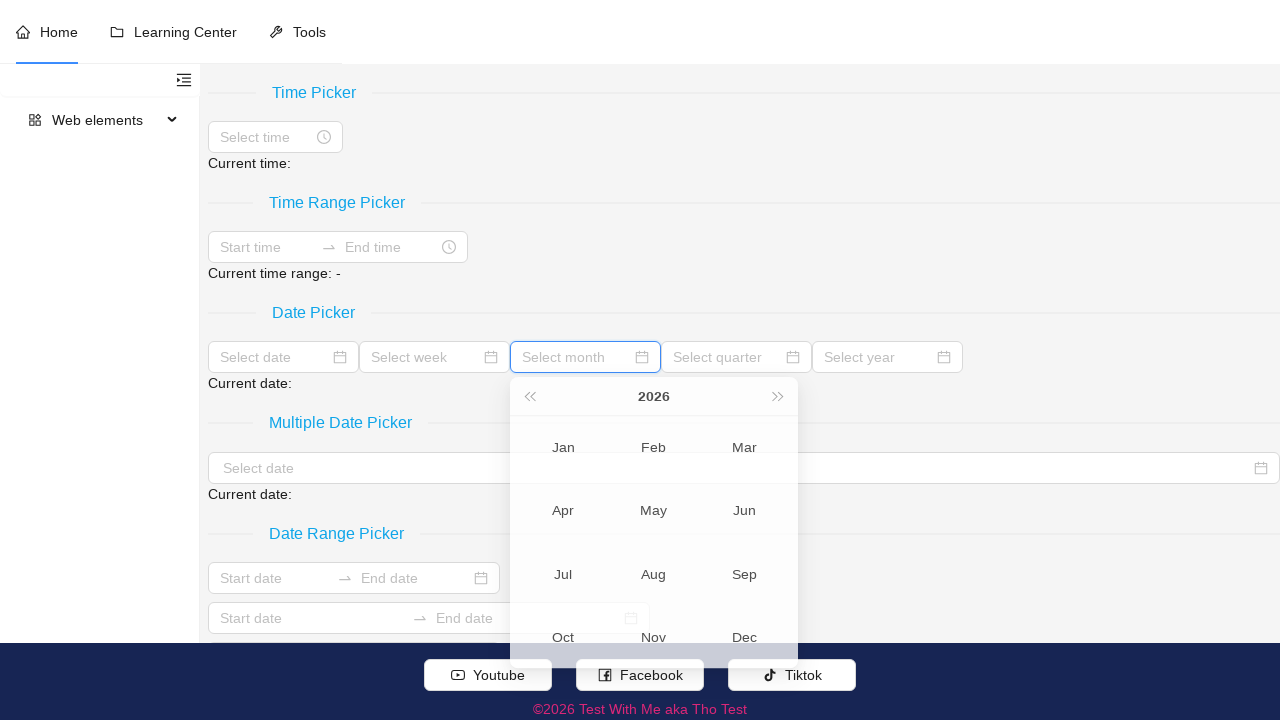

Selected 'May' from the calendar at (654, 517) on xpath=//div[text()[normalize-space()='May']]
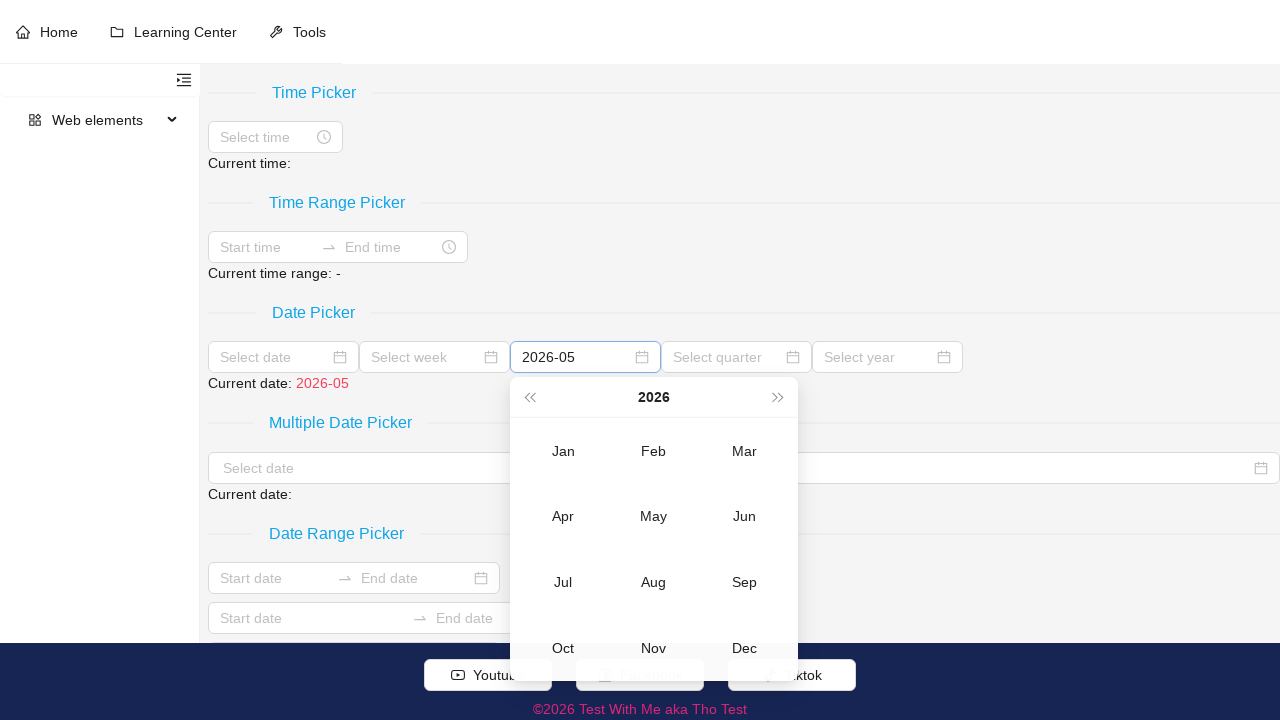

Verified that the month selection result is displayed
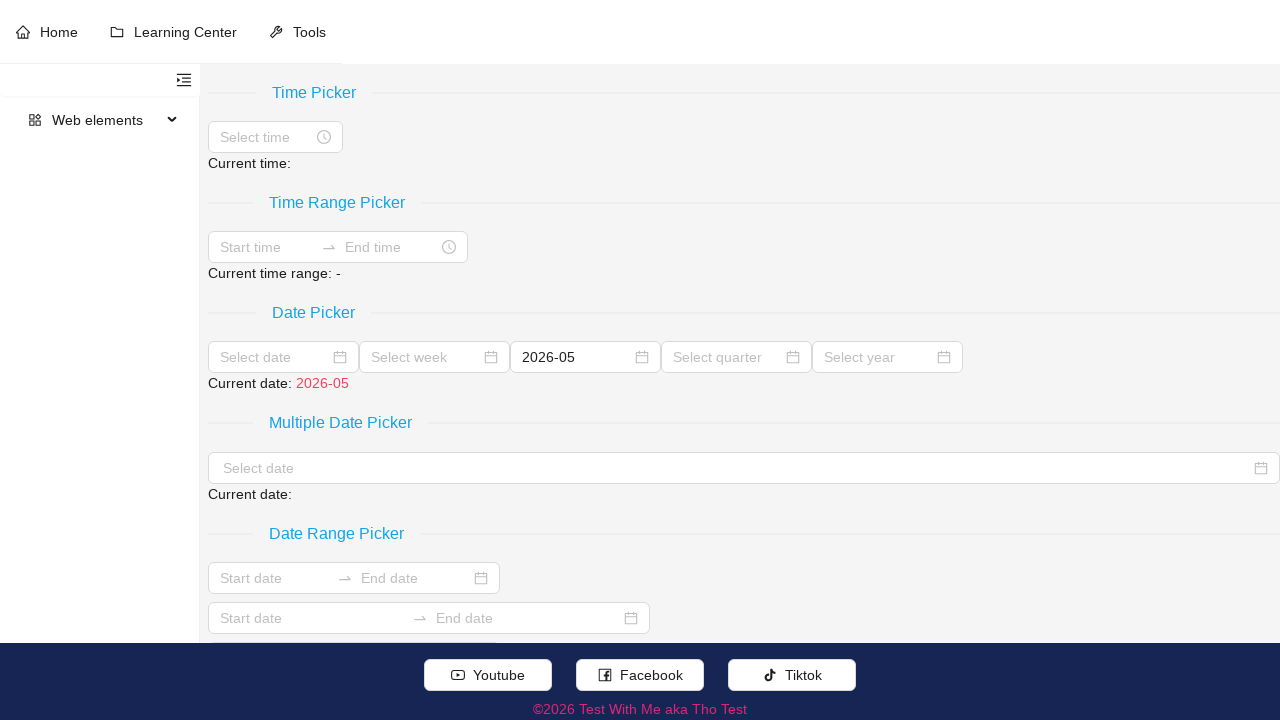

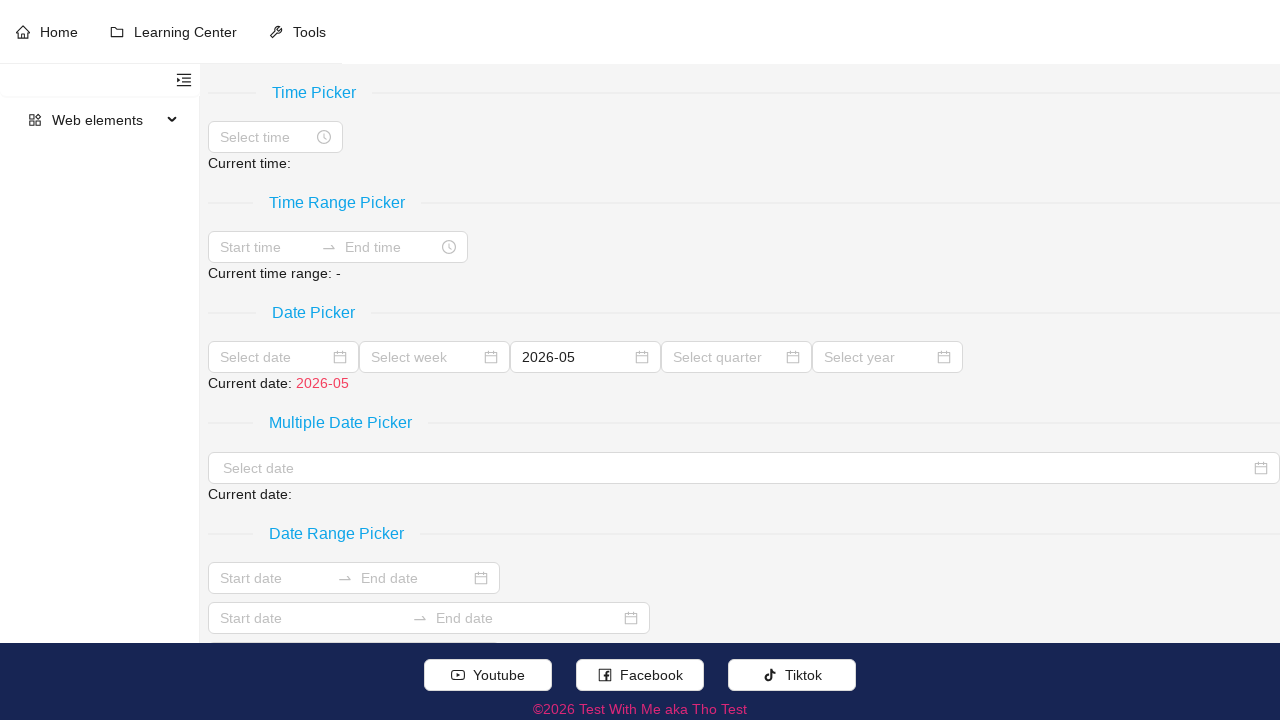